Tests adding multiple todo items to the list and verifying they appear correctly

Starting URL: https://demo.playwright.dev/todomvc

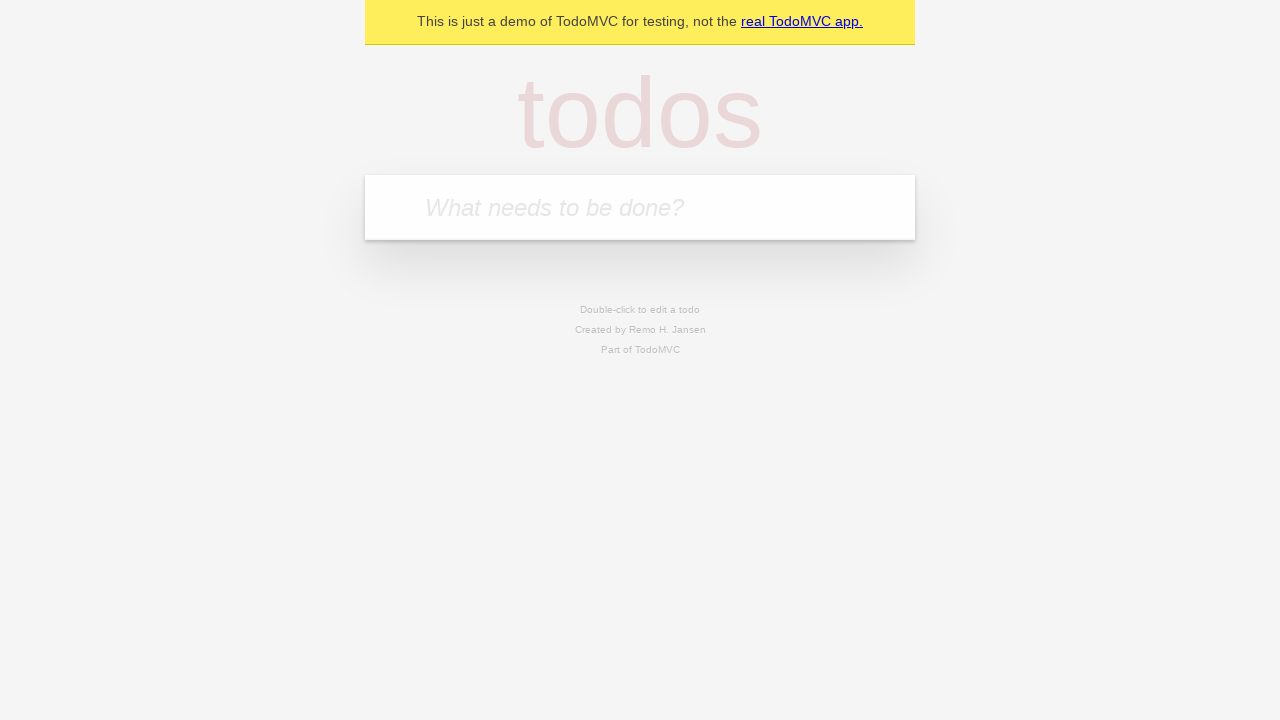

Filled todo input with 'buy some cheese' on internal:attr=[placeholder="What needs to be done?"i]
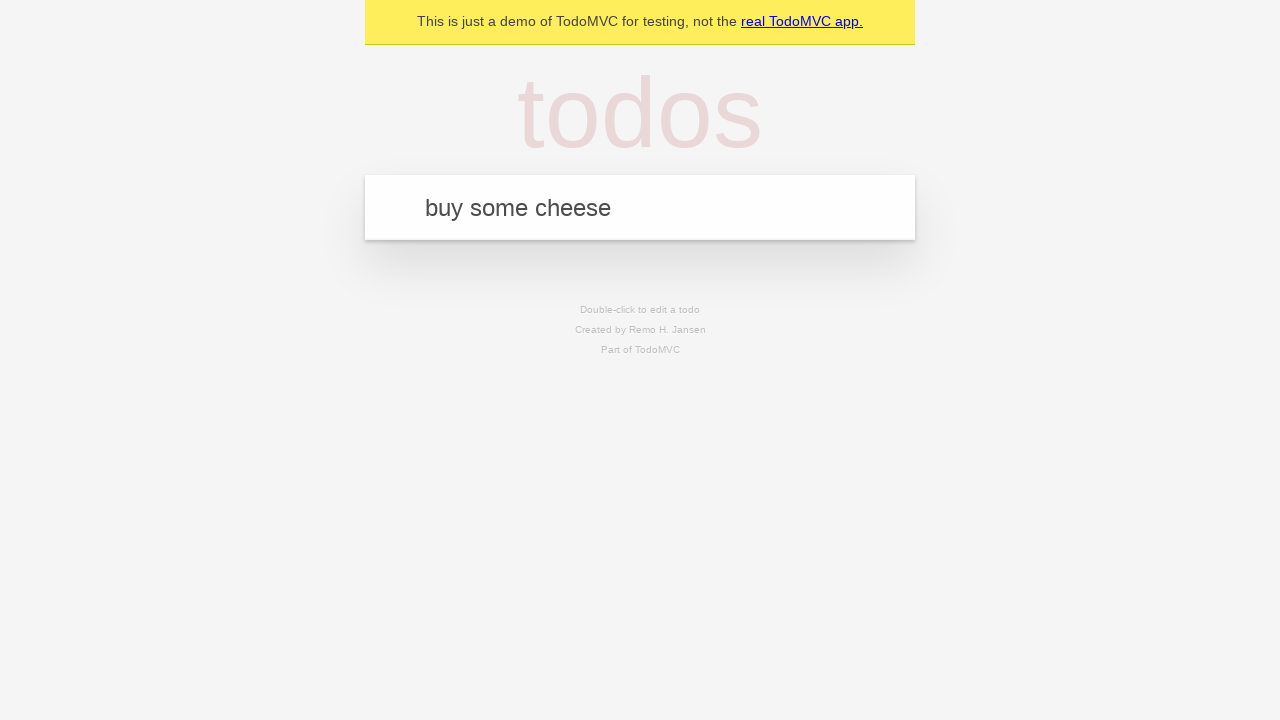

Pressed Enter to create first todo item on internal:attr=[placeholder="What needs to be done?"i]
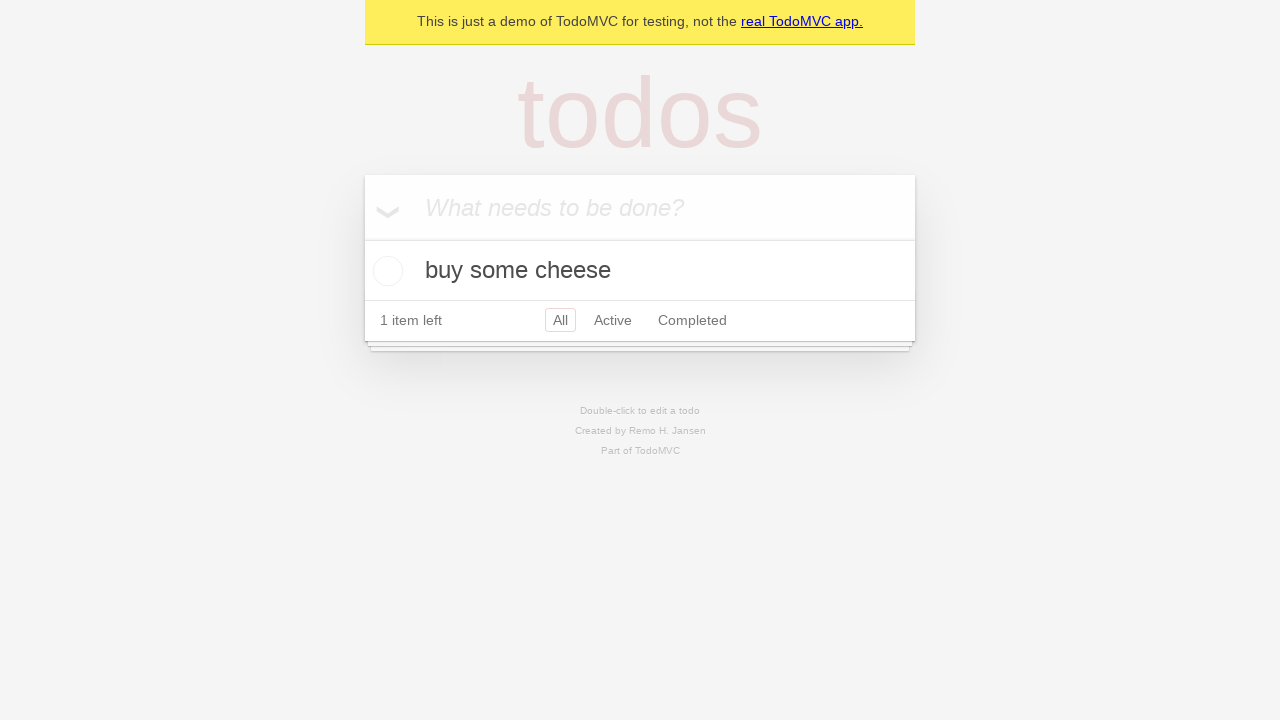

First todo item appeared in the list
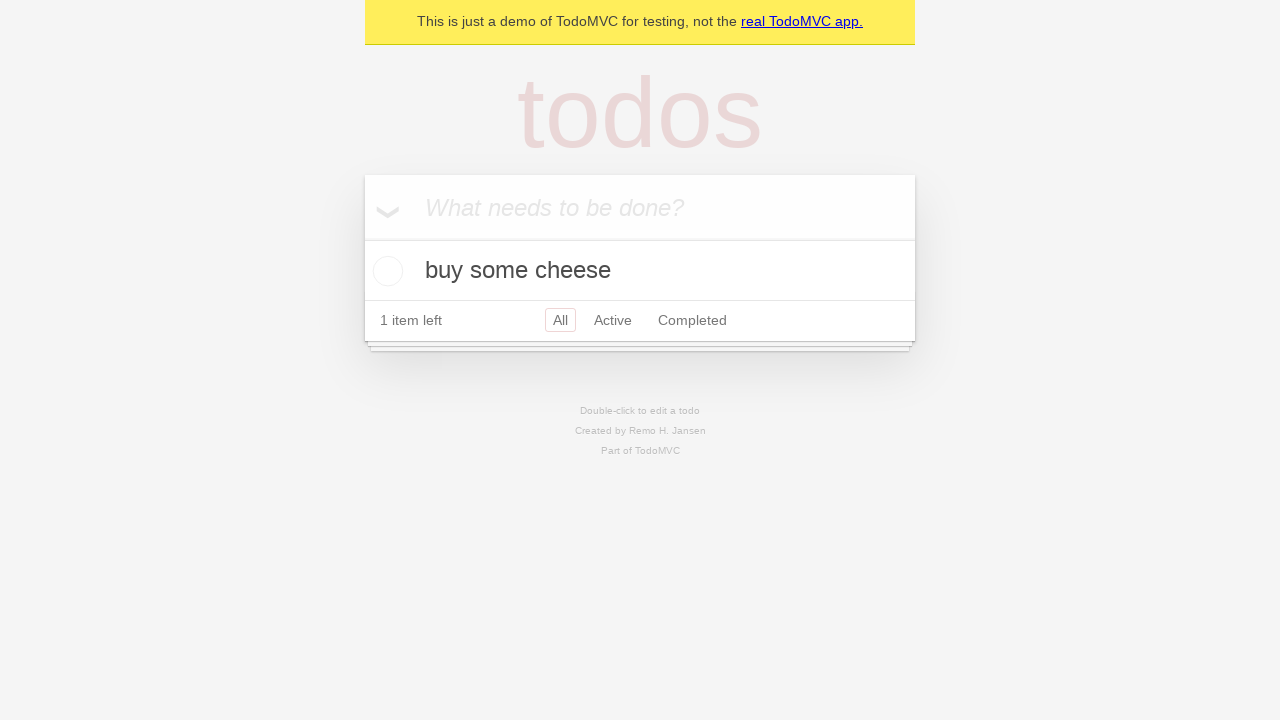

Filled todo input with 'feed the cat' on internal:attr=[placeholder="What needs to be done?"i]
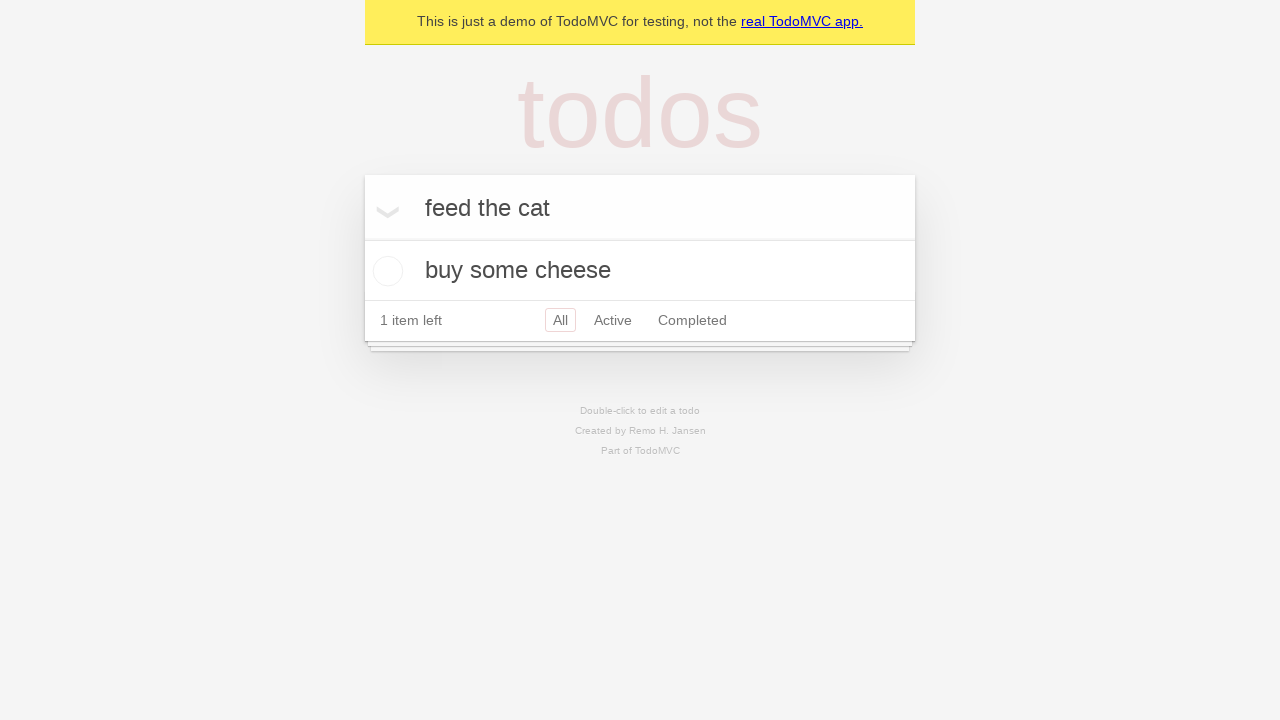

Pressed Enter to create second todo item on internal:attr=[placeholder="What needs to be done?"i]
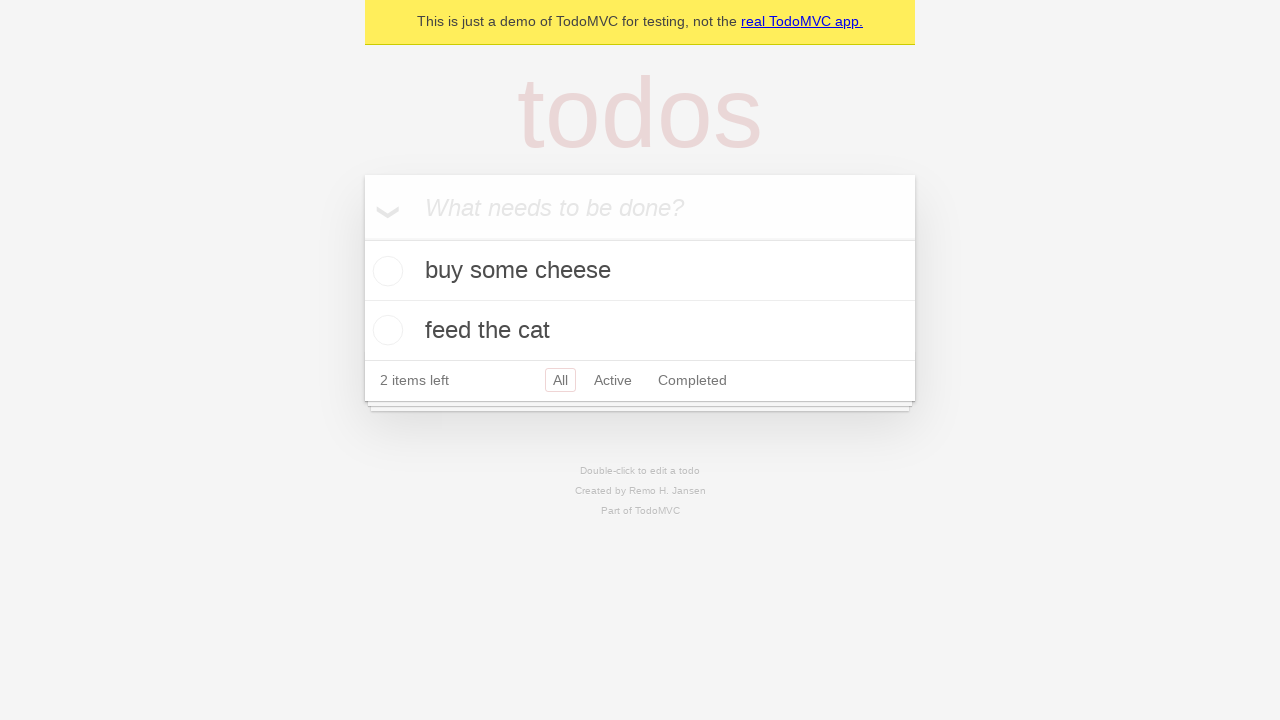

Verified both todo items are visible in the list
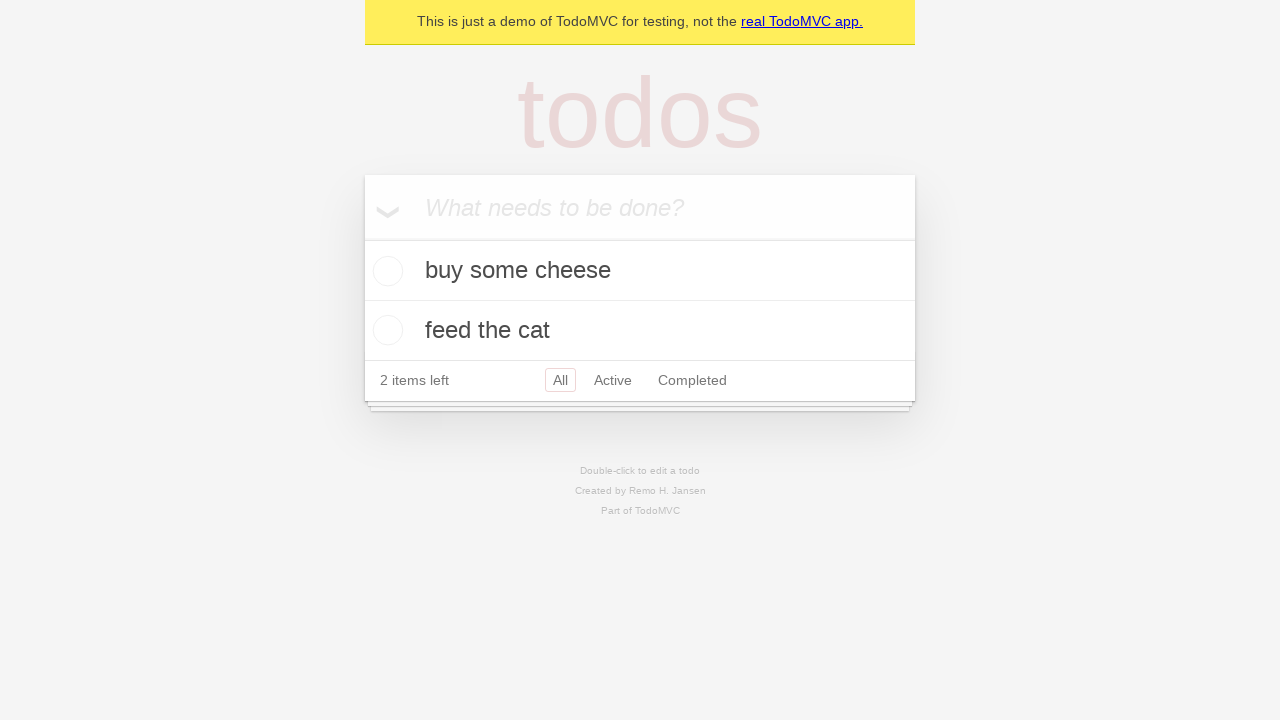

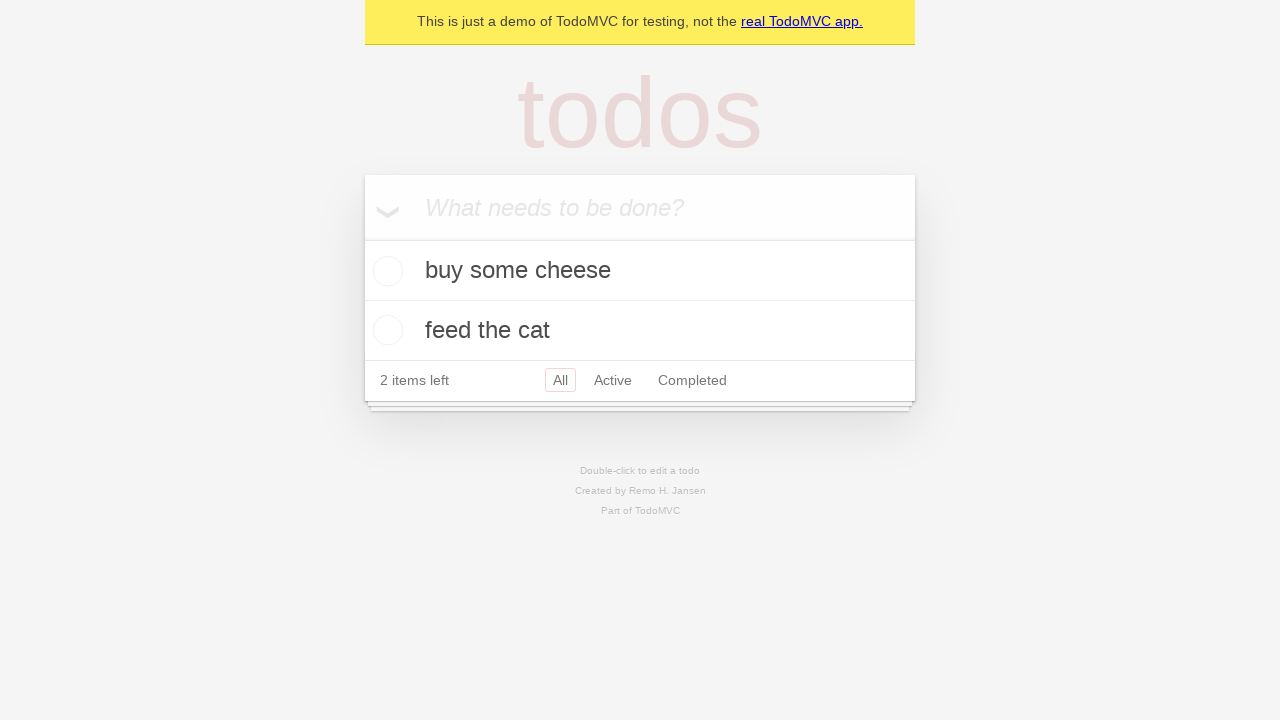